Tests keyboard input by sending the TAB key using keyboard actions and verifying the displayed result text confirms the key press was registered.

Starting URL: http://the-internet.herokuapp.com/key_presses

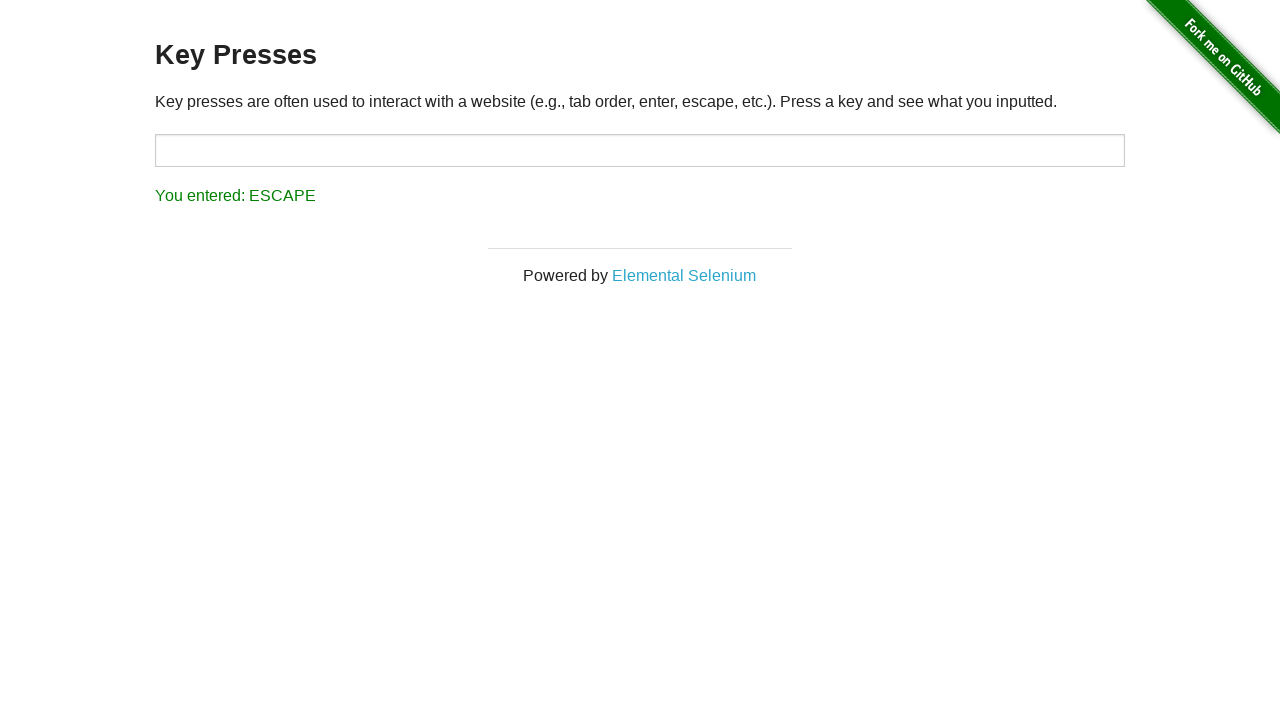

Pressed TAB key using keyboard action
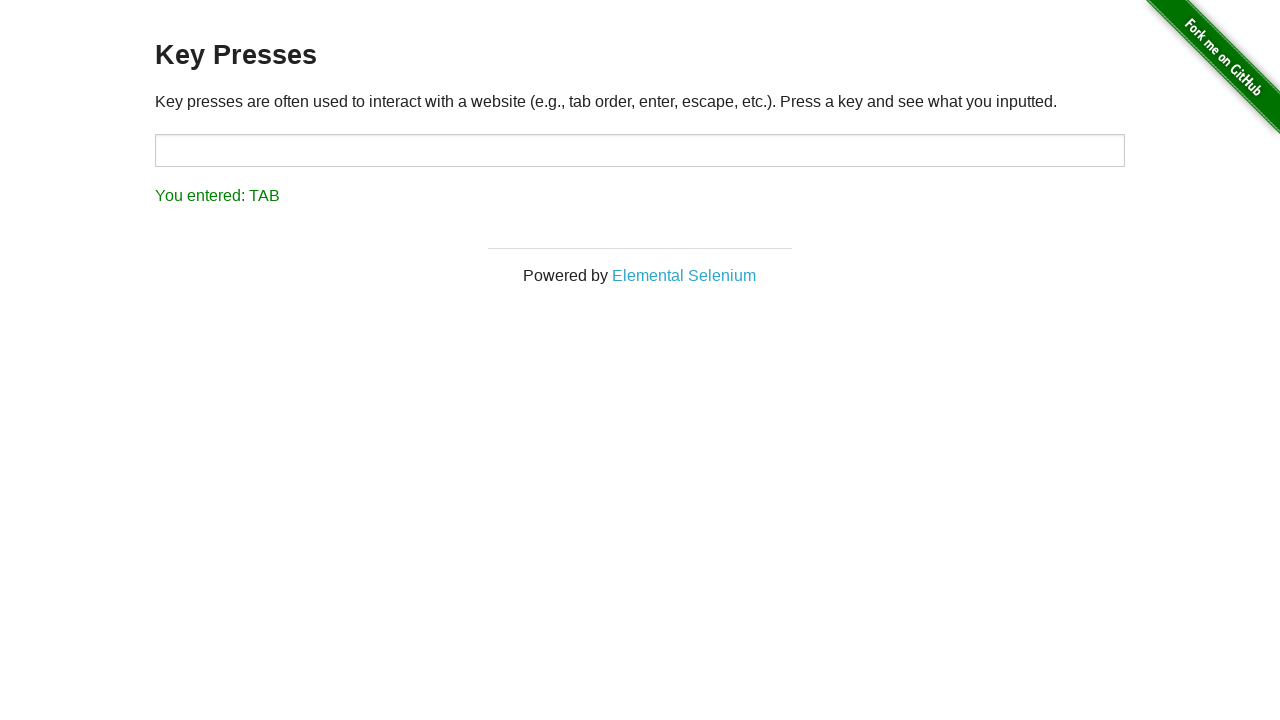

Result element loaded and became visible
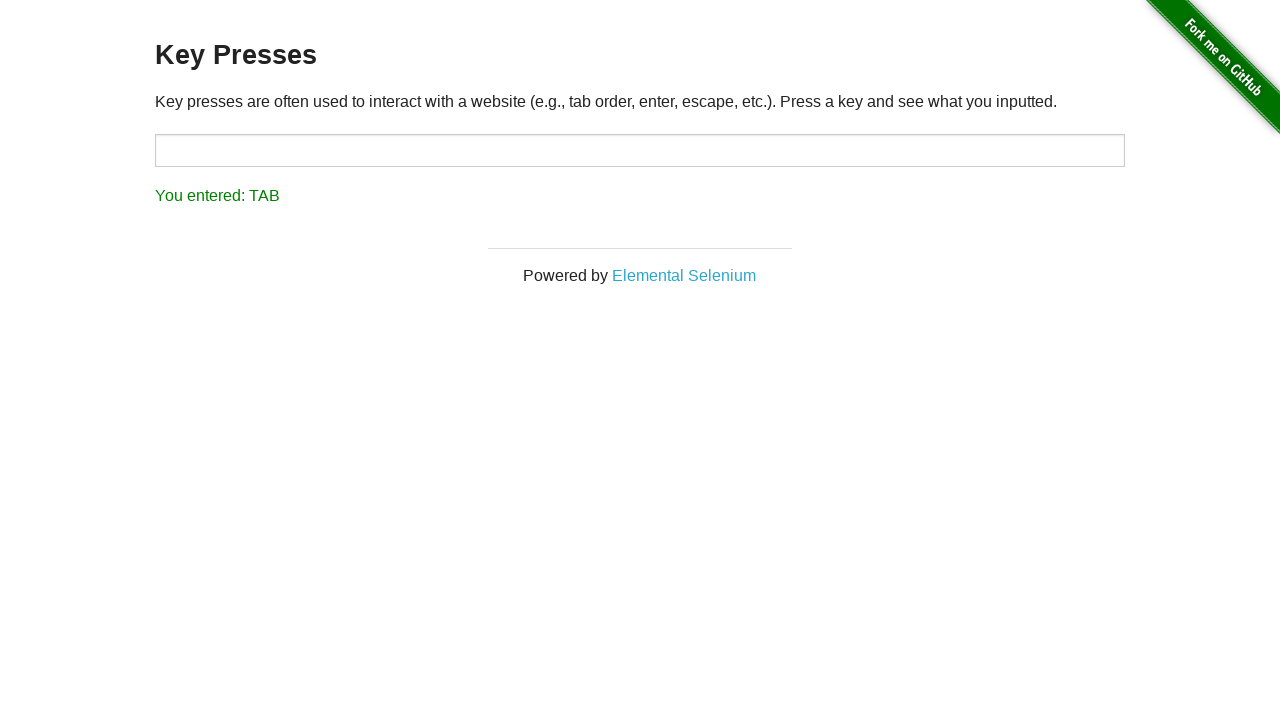

Retrieved result text: 'You entered: TAB'
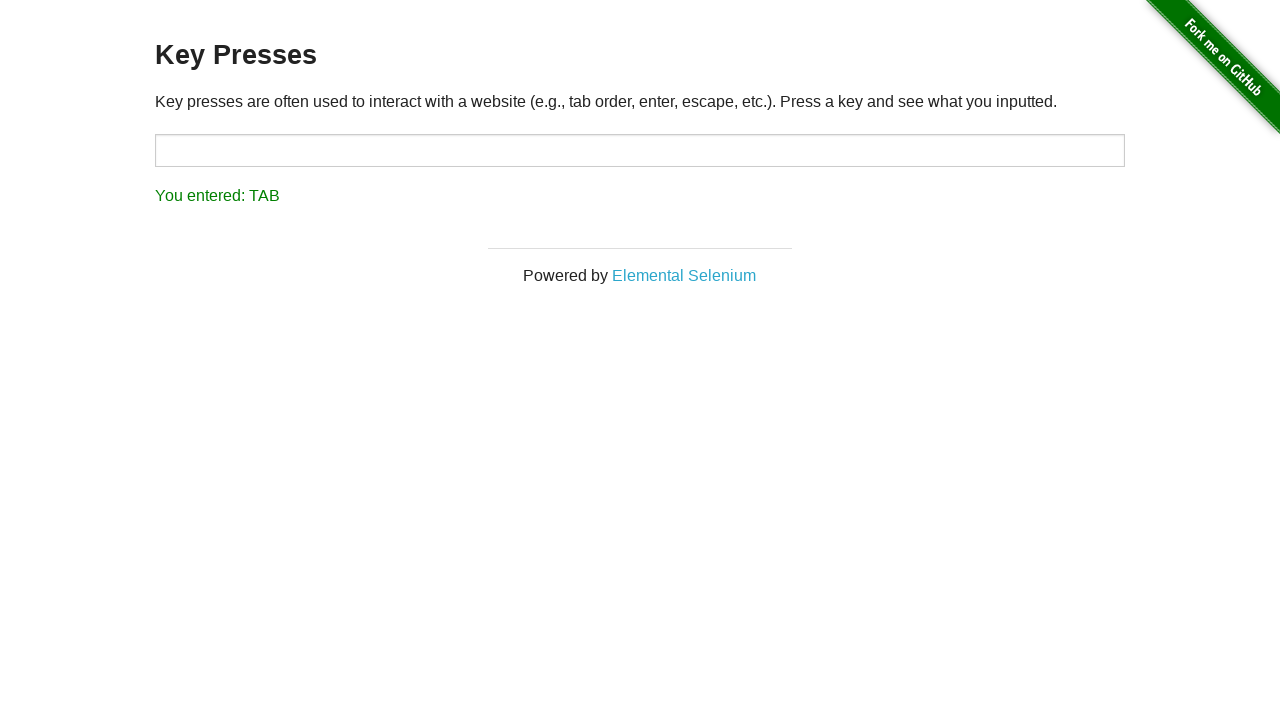

Assertion passed: result text correctly shows TAB key was pressed
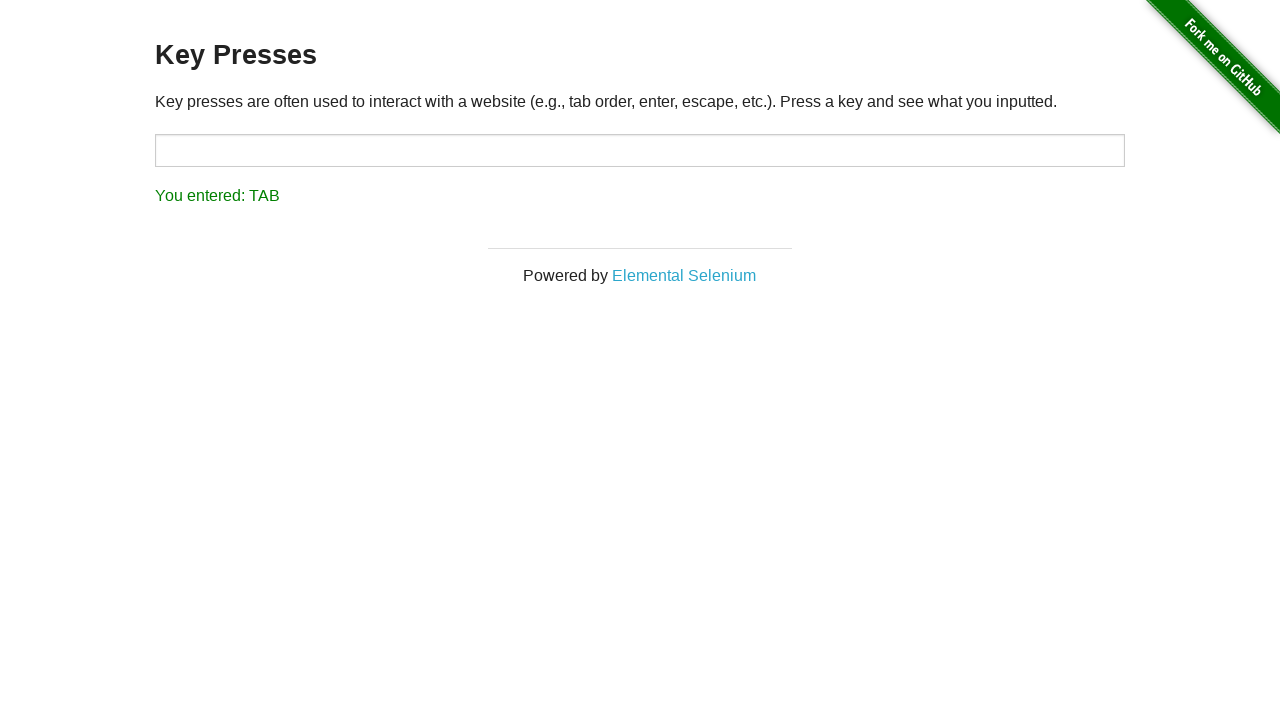

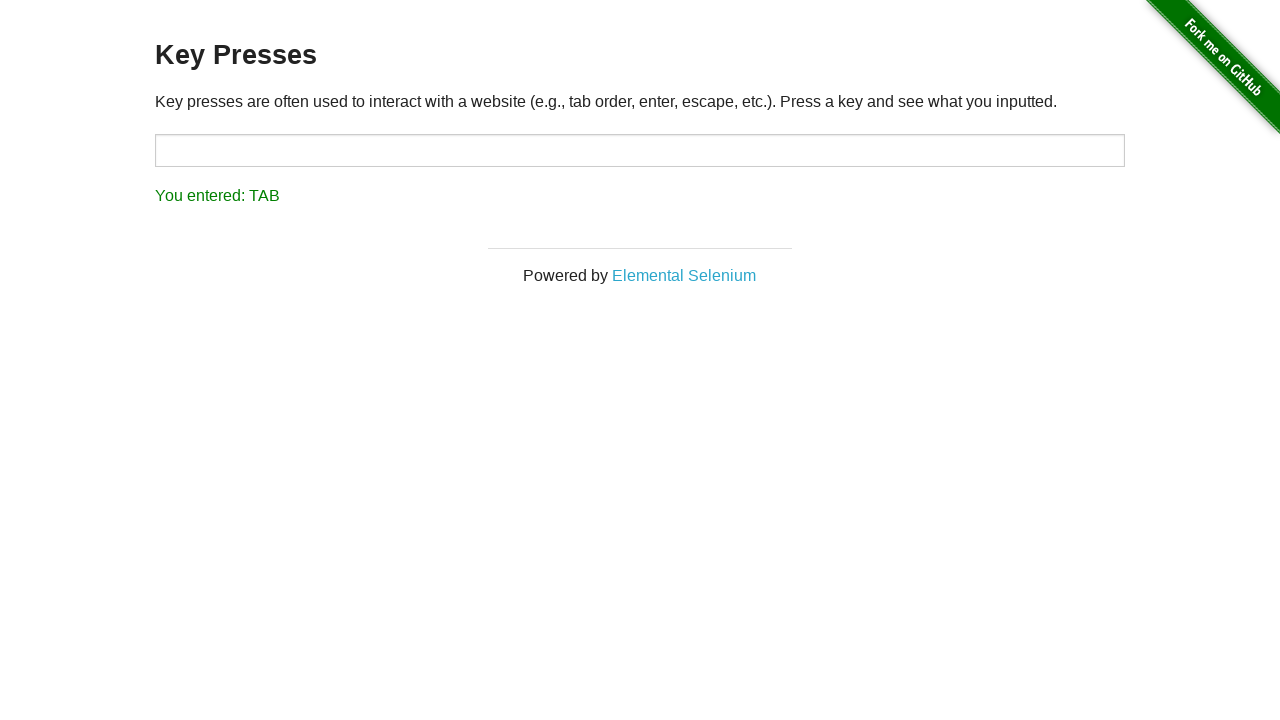